Tests navigation by clicking the "About us" button

Starting URL: https://polis812.github.io/vacuu/

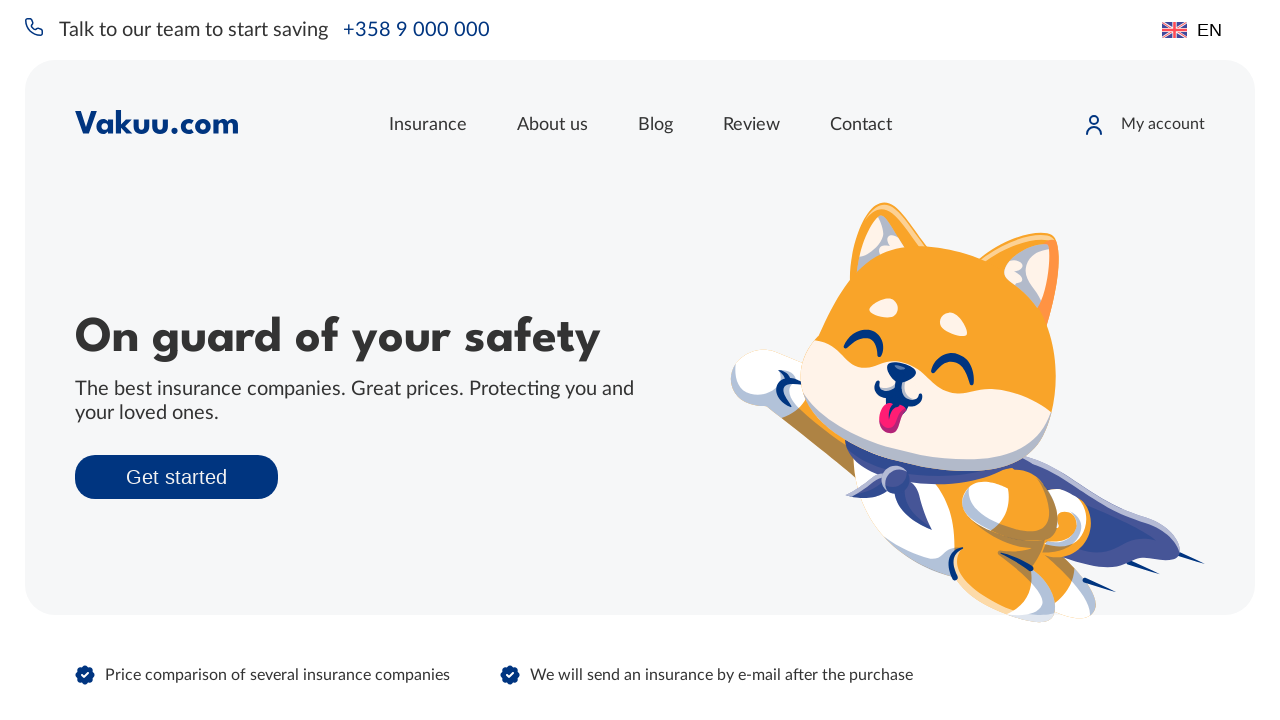

Navigated to https://polis812.github.io/vacuu/
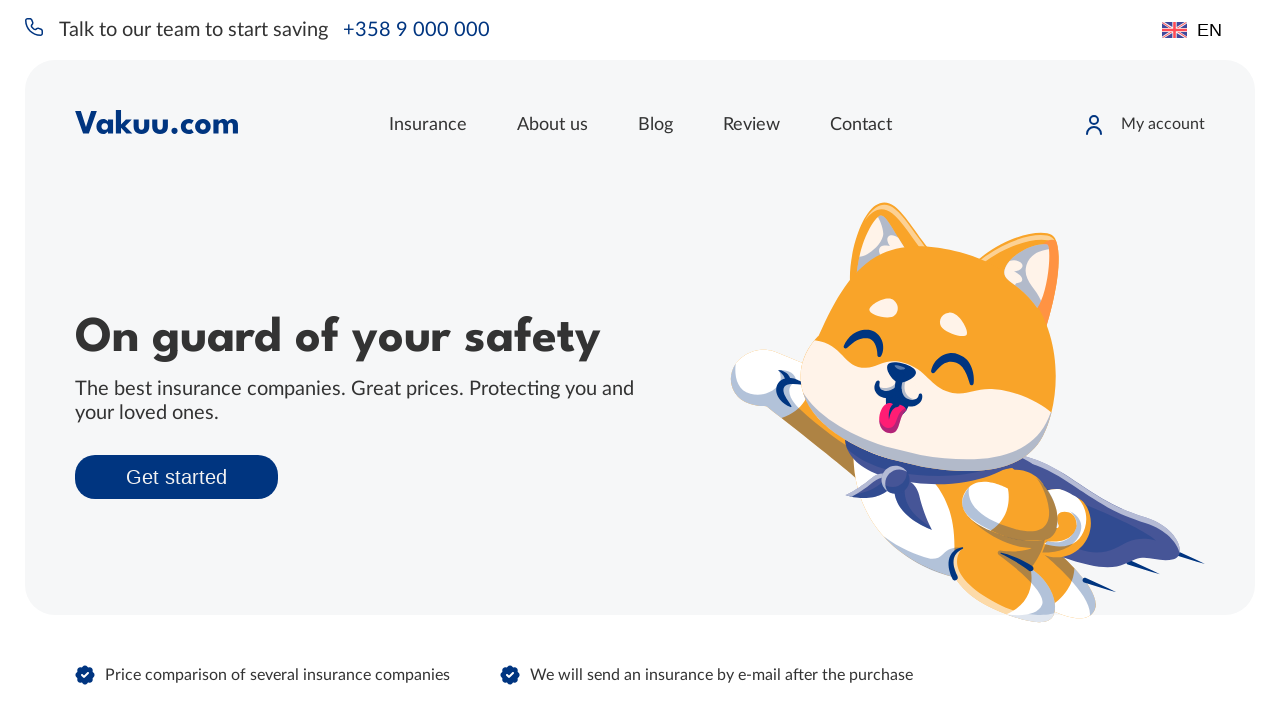

Clicked 'About us' button at (552, 124) on text=About us
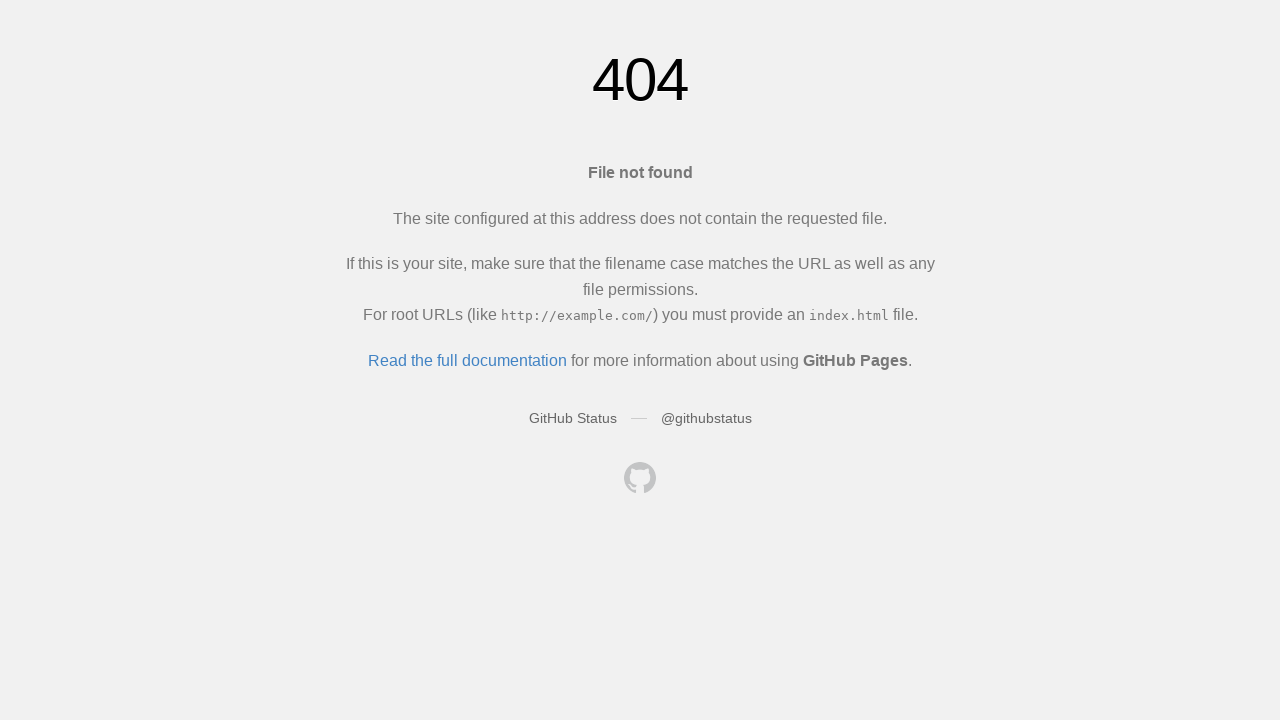

Page loaded after clicking 'About us'
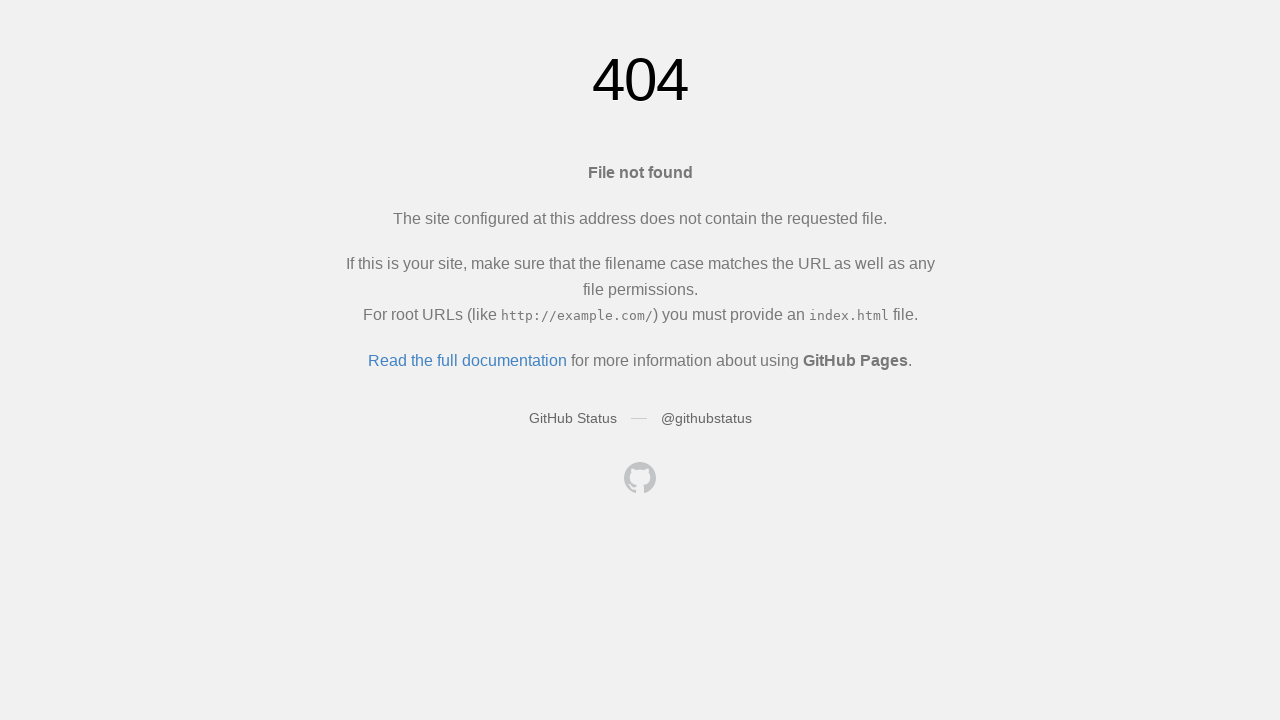

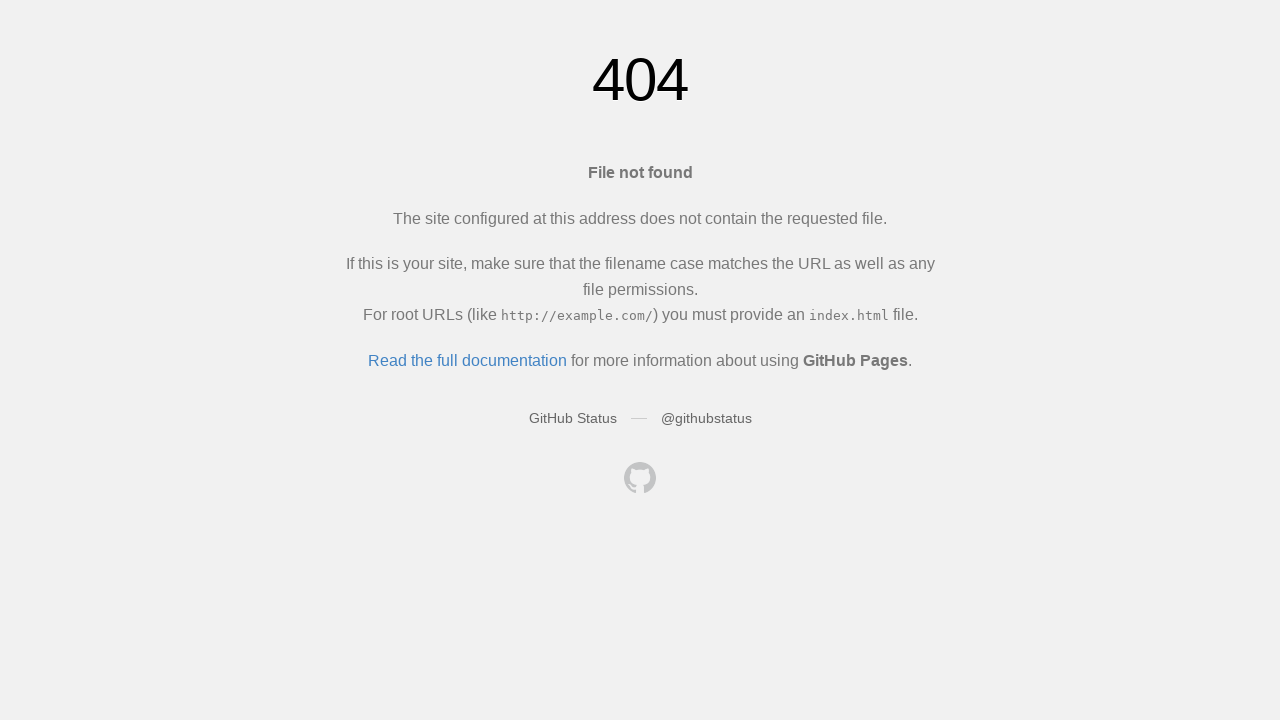